Tests checkbox interaction by clicking it twice to toggle its state and verifying selection status

Starting URL: https://v1.training-support.net/selenium/dynamic-controls

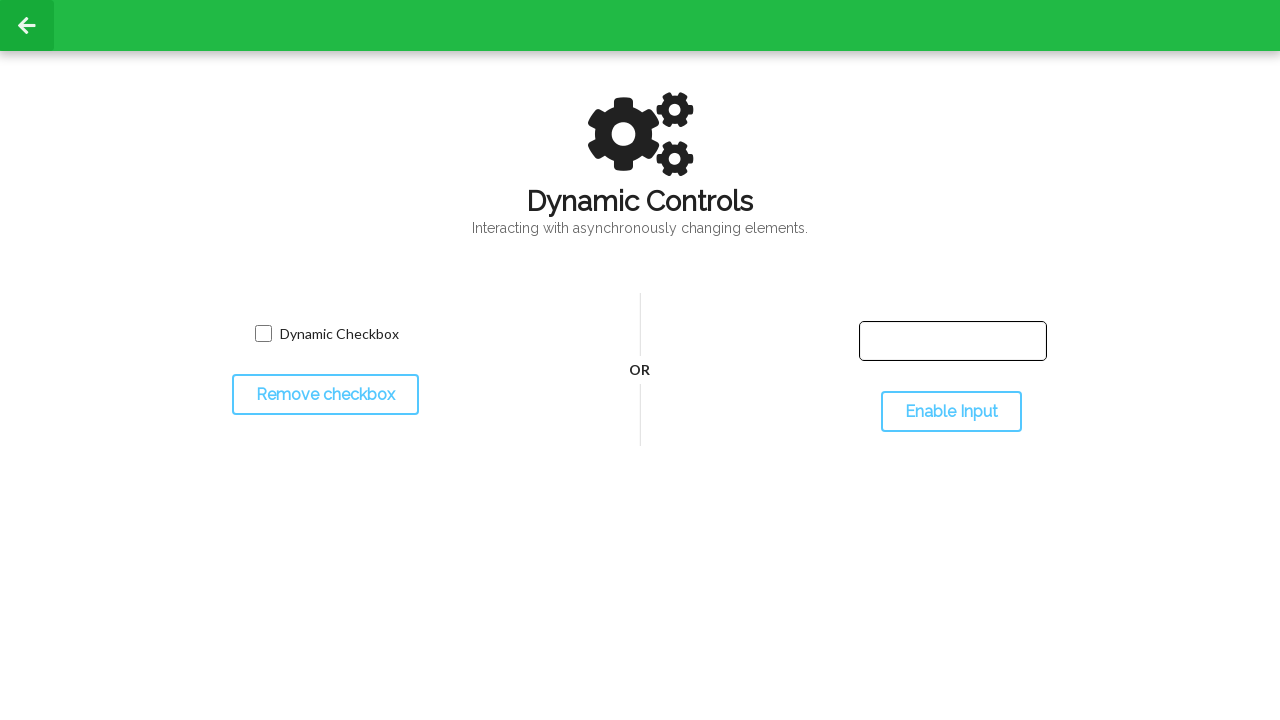

Located checkbox element with name 'toggled'
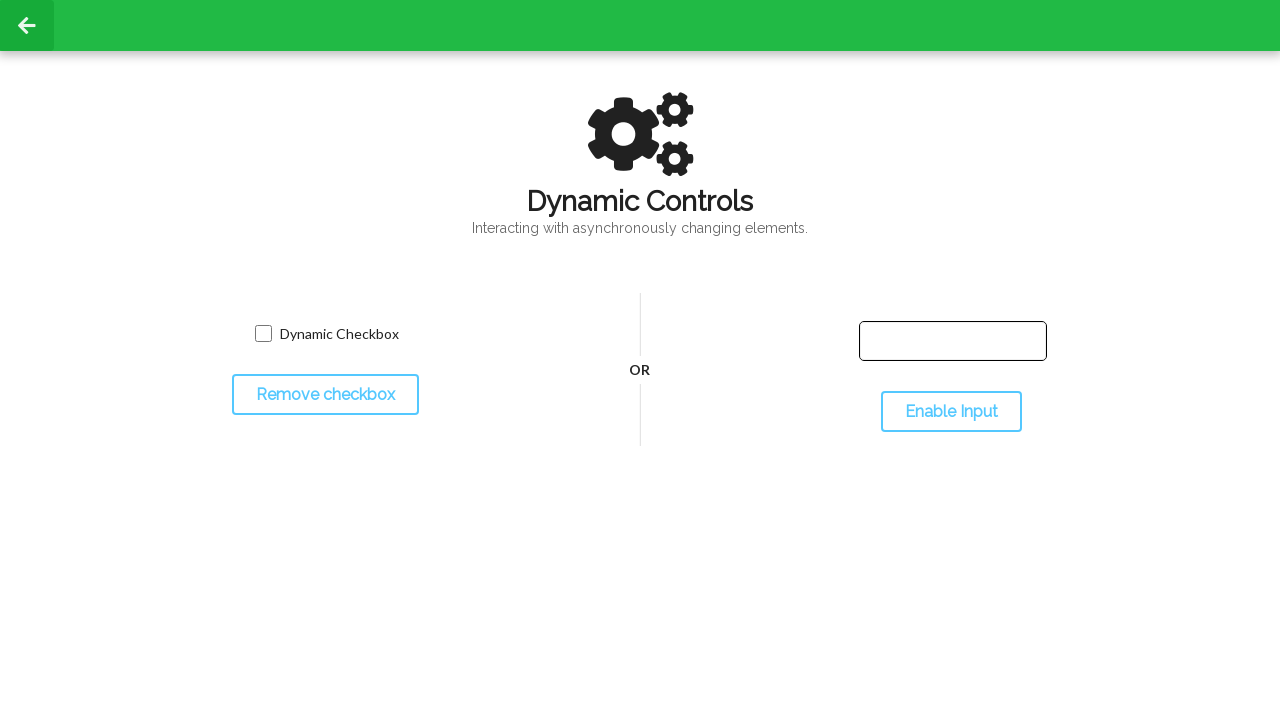

Clicked checkbox to select it at (263, 334) on input[name='toggled']
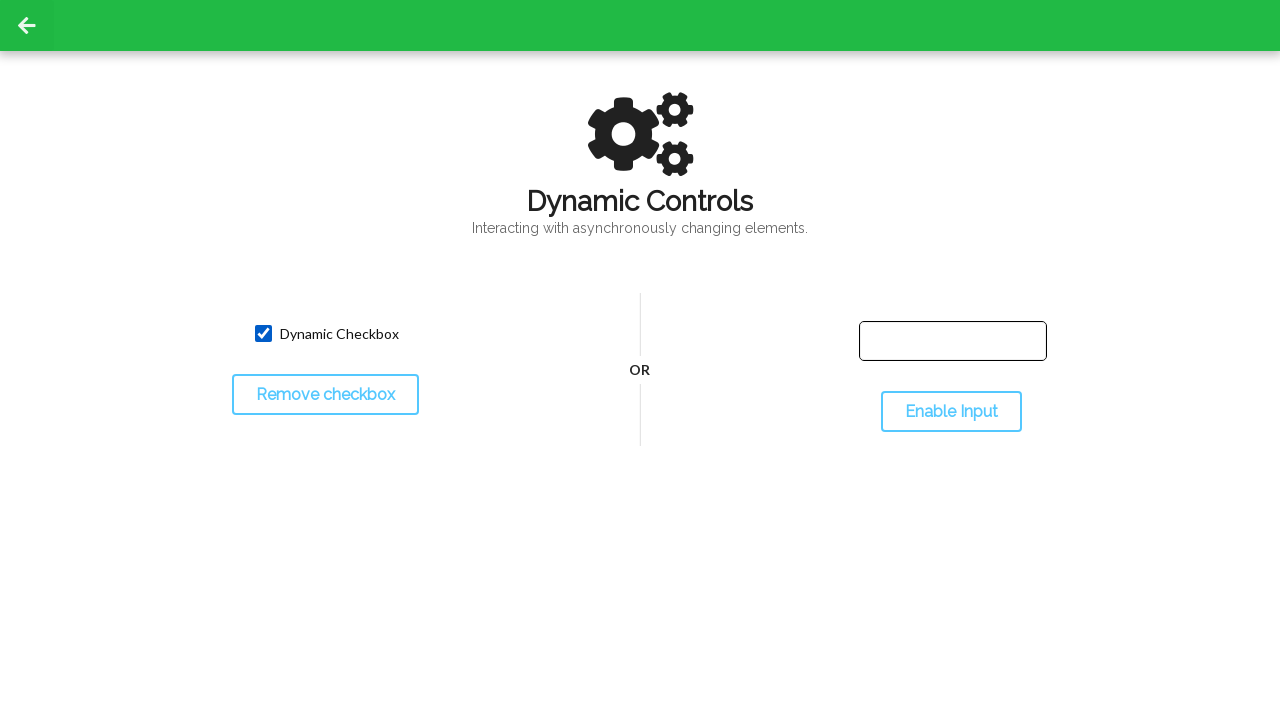

Clicked checkbox again to deselect it at (263, 334) on input[name='toggled']
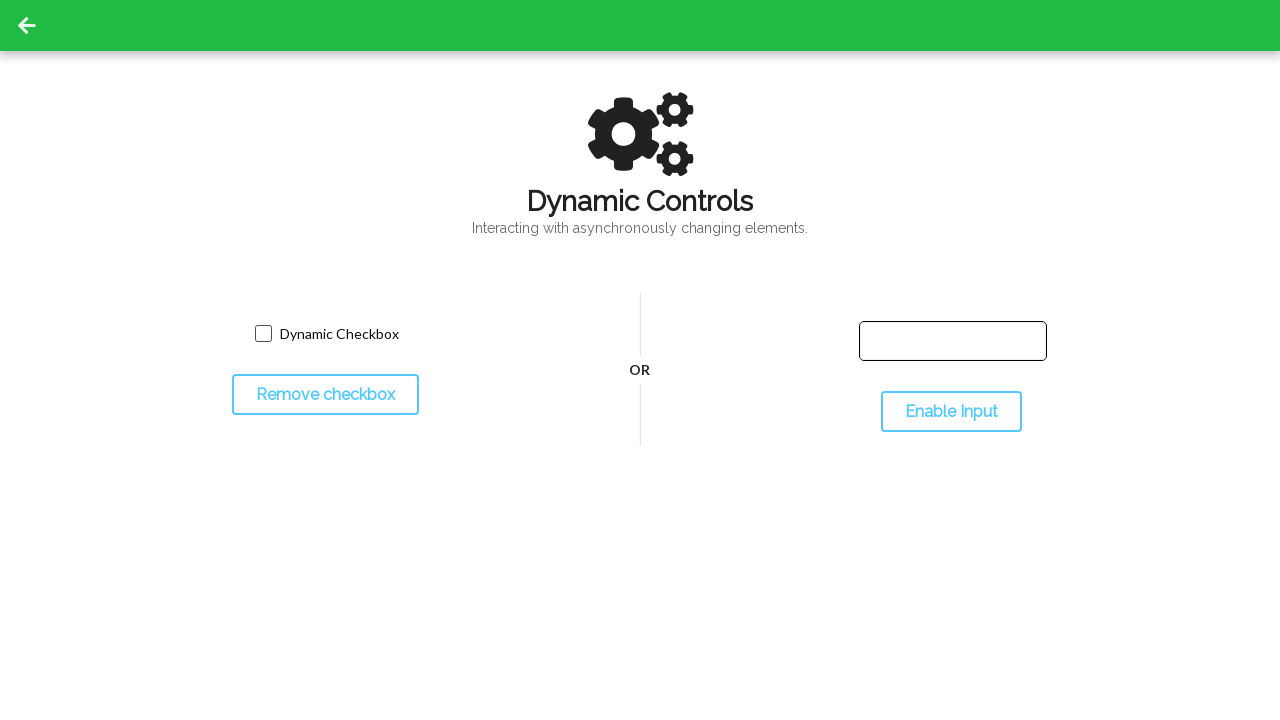

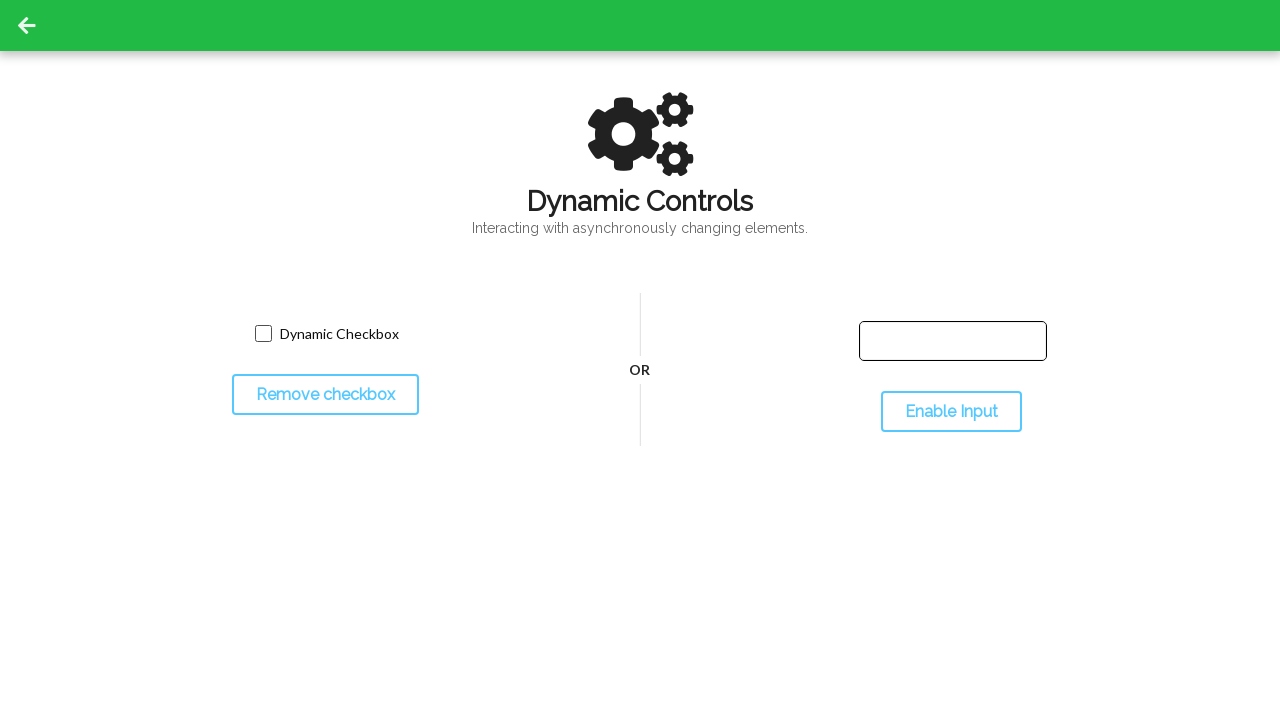